Navigates to a GitHub source code file page and applies 150% zoom to the page body

Starting URL: https://github.com/asweigart/pyautogui/blob/master/pyautogui/_pyautogui_x11.py

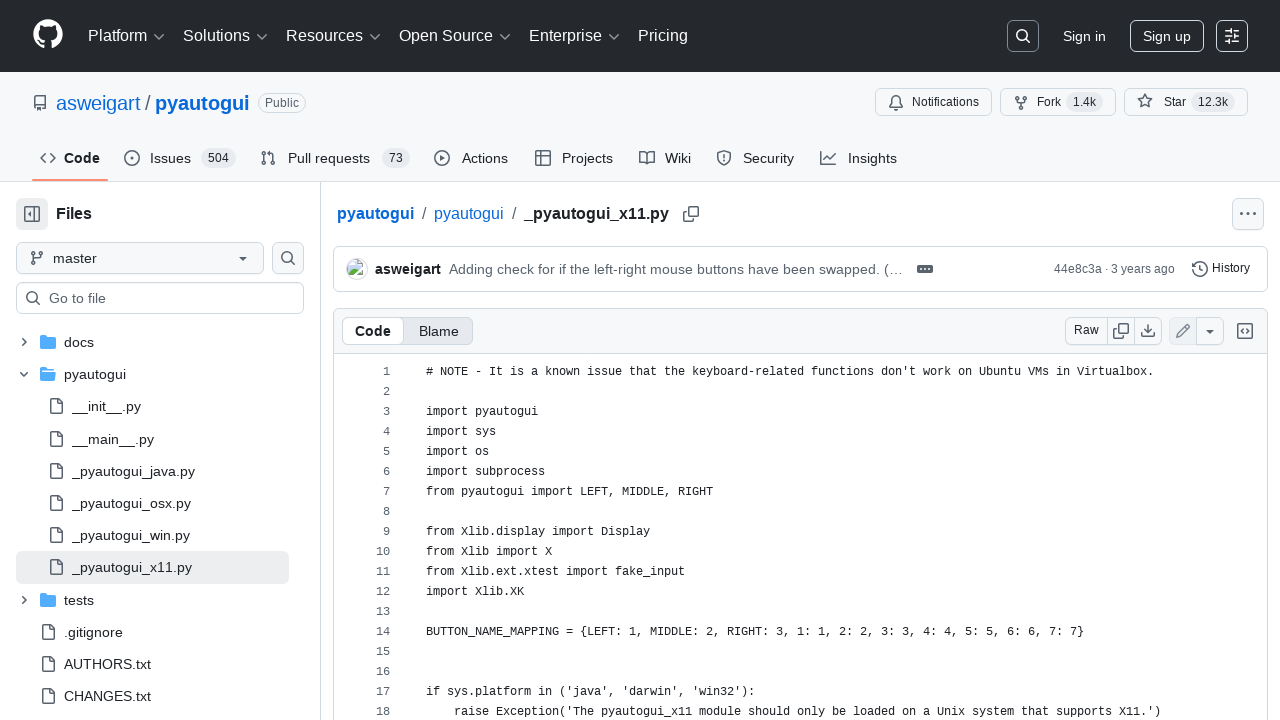

Navigated to GitHub source code file page
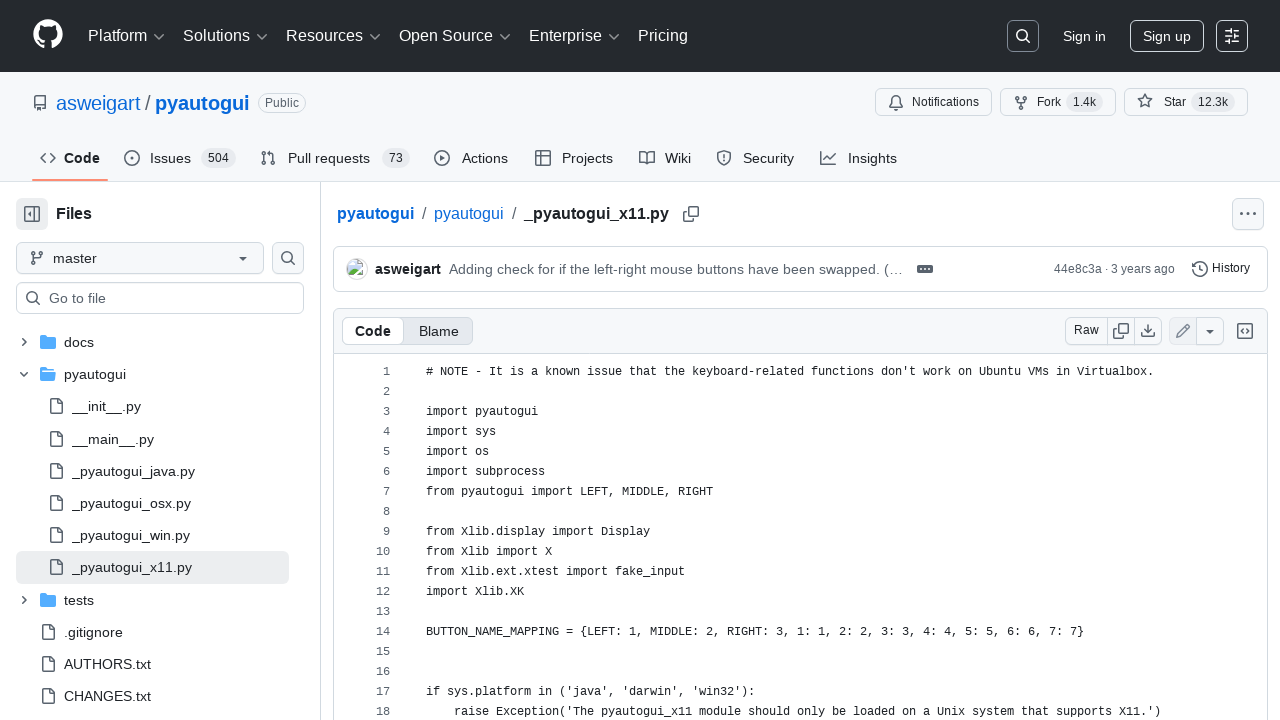

Applied 150% zoom to page body
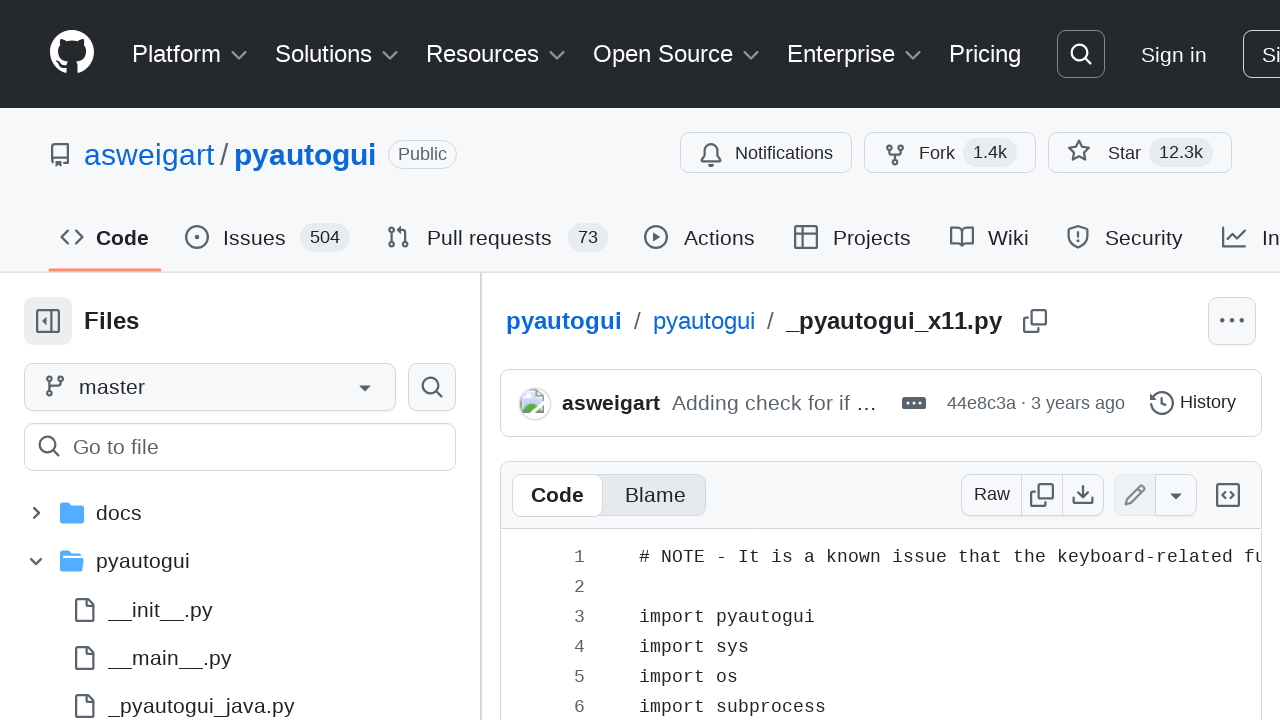

Page content loaded and visible
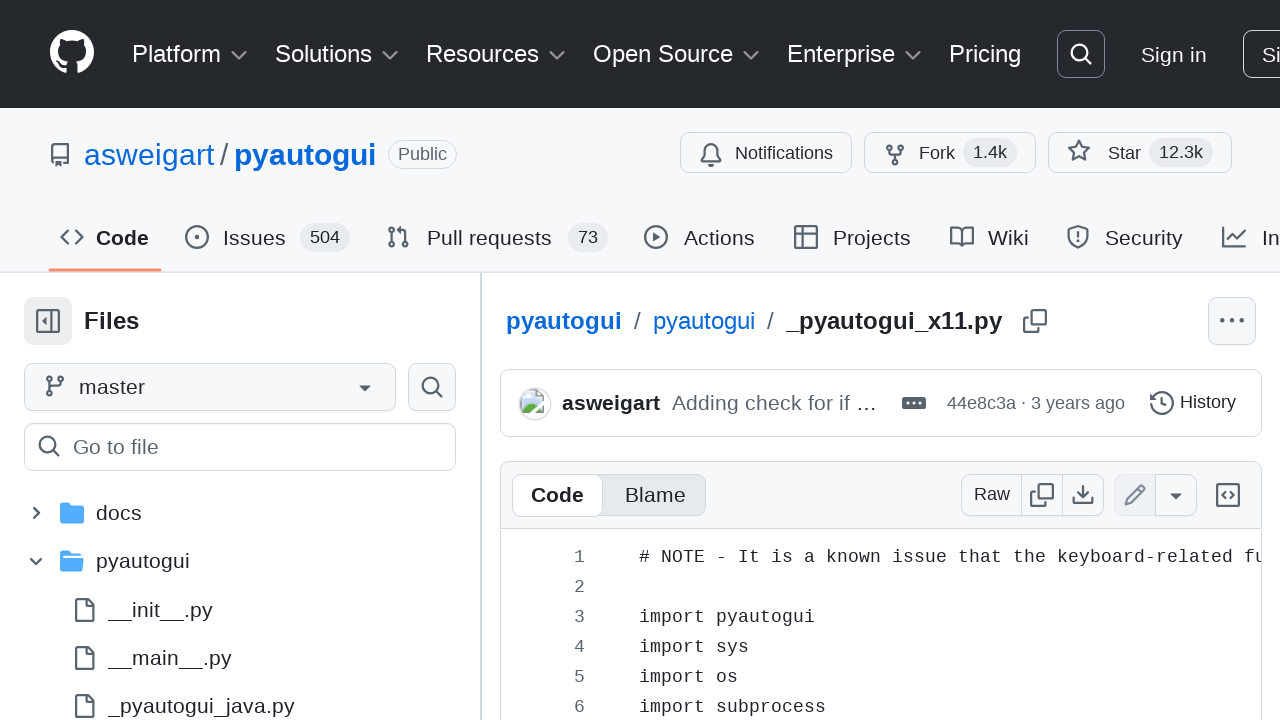

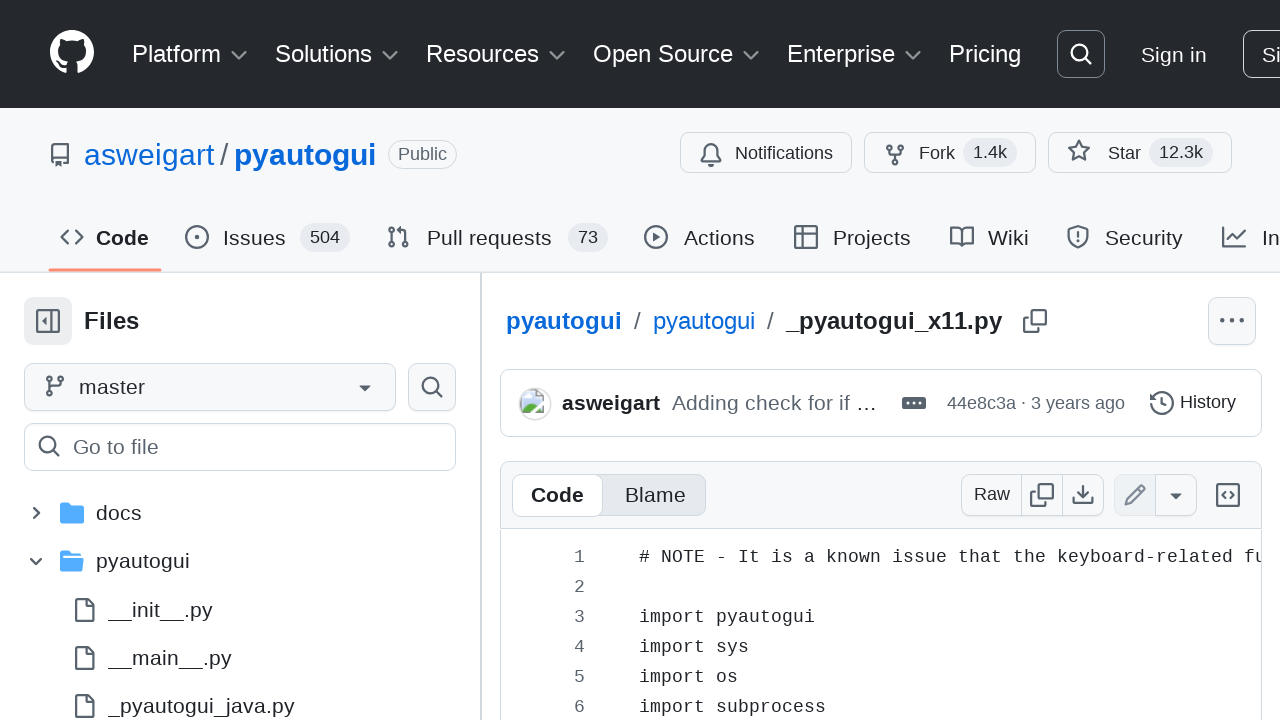